Tests iframe interaction by entering text in the main page, switching to an iframe to select a dropdown option, then switching back to the main page to enter more text

Starting URL: https://www.hyrtutorials.com/p/frames-practice.html

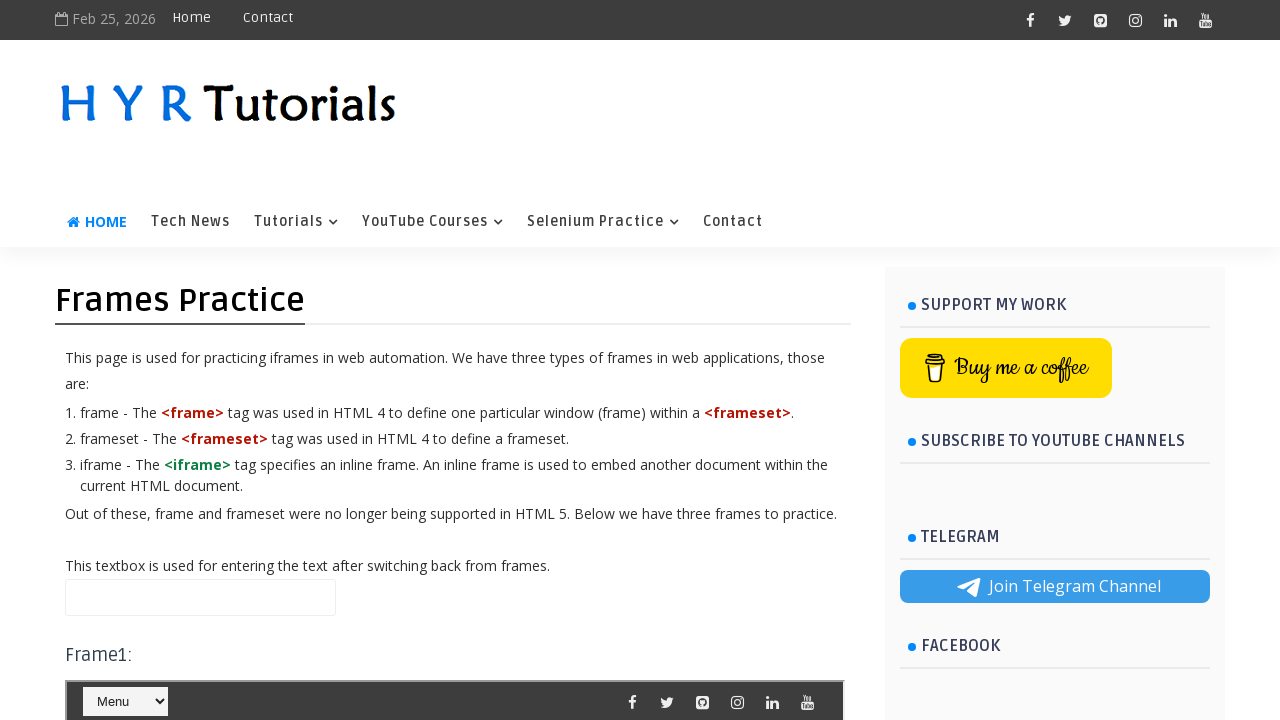

Entered 'XYZ' in the name field on main page on #name
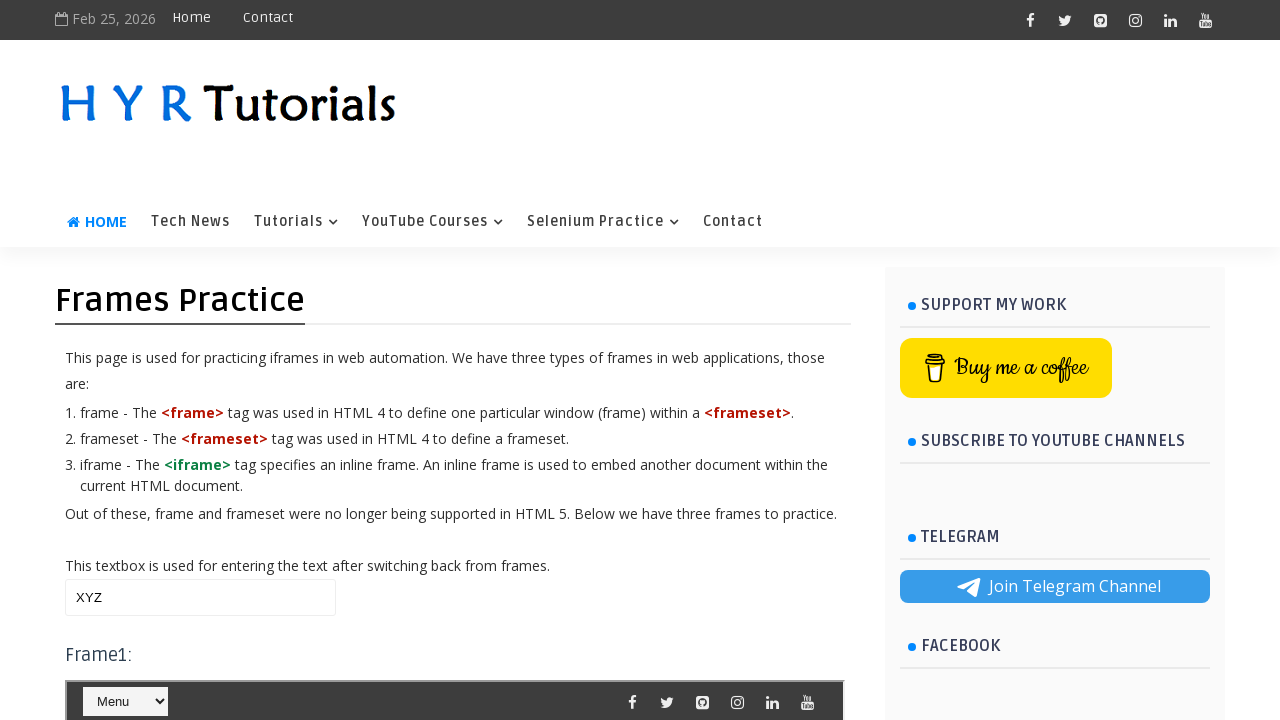

Located iframe with id 'frm1'
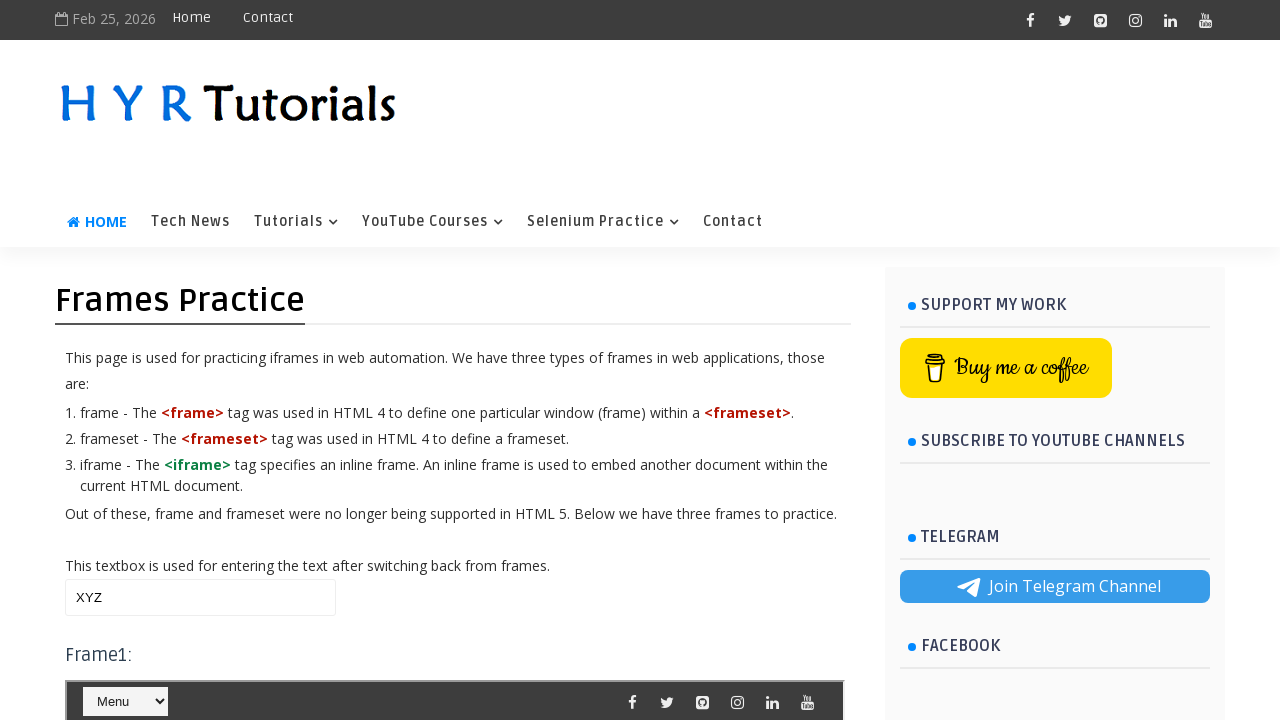

Selected 'Java' from the course dropdown in iframe on #frm1 >> internal:control=enter-frame >> #course
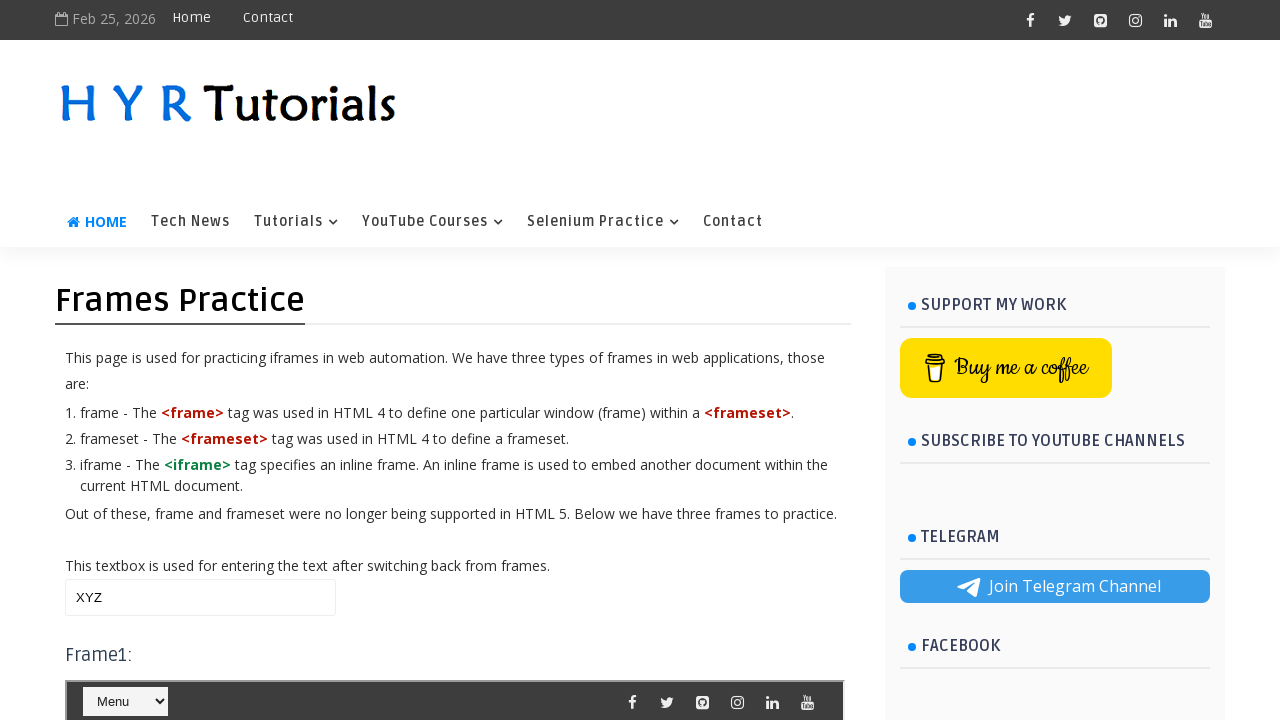

Filled name field with 'XYZHi' on main page on #name
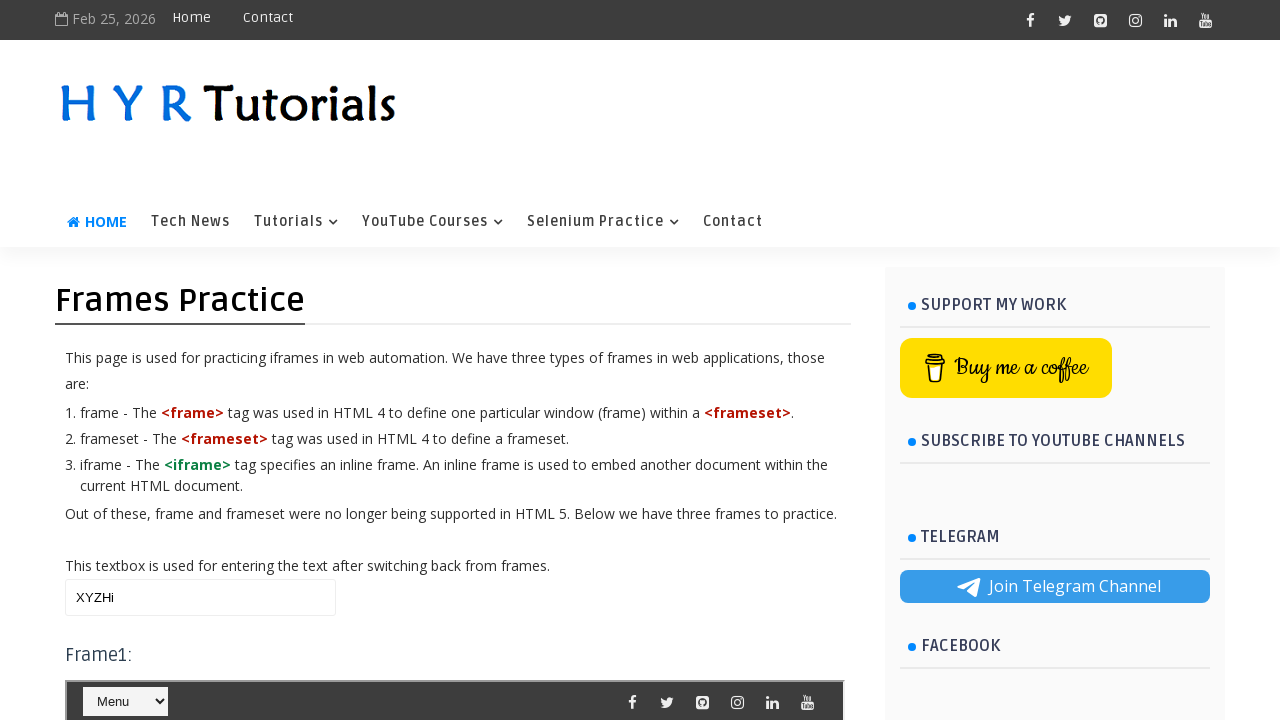

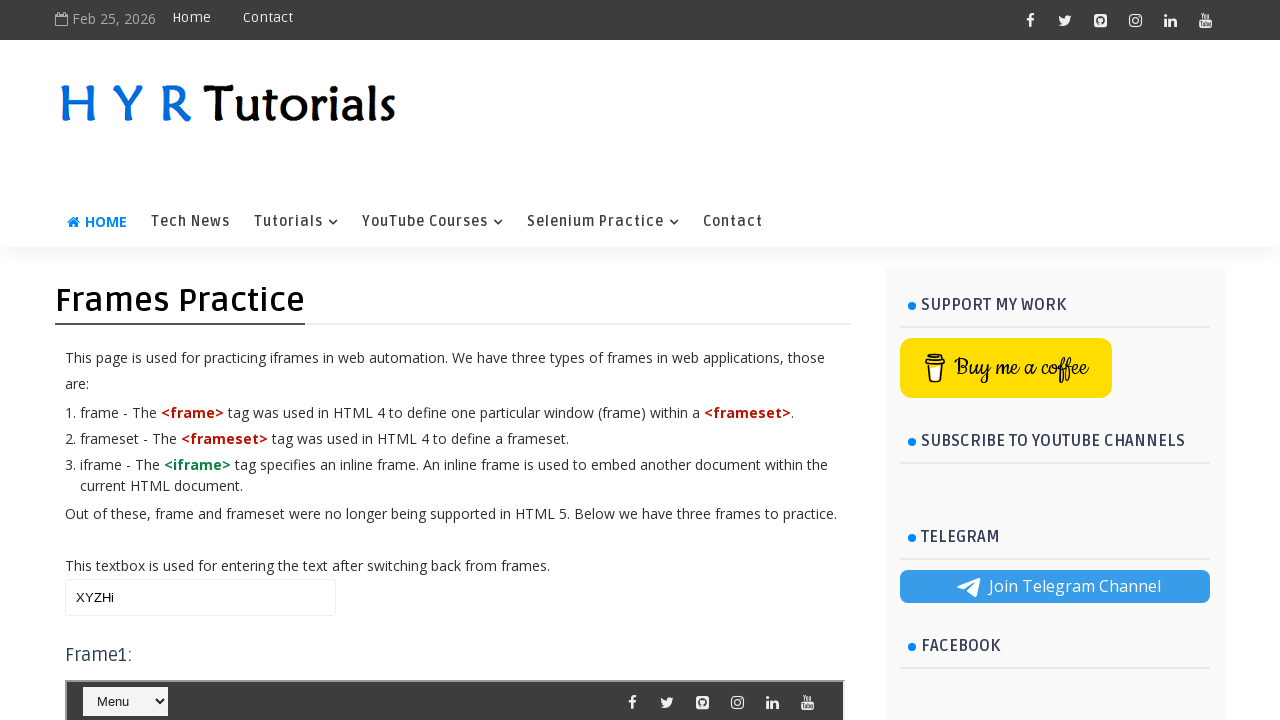